Tests different button click interactions including double-click, right-click, and regular click, verifying appropriate messages appear for each

Starting URL: https://demoqa.com/buttons

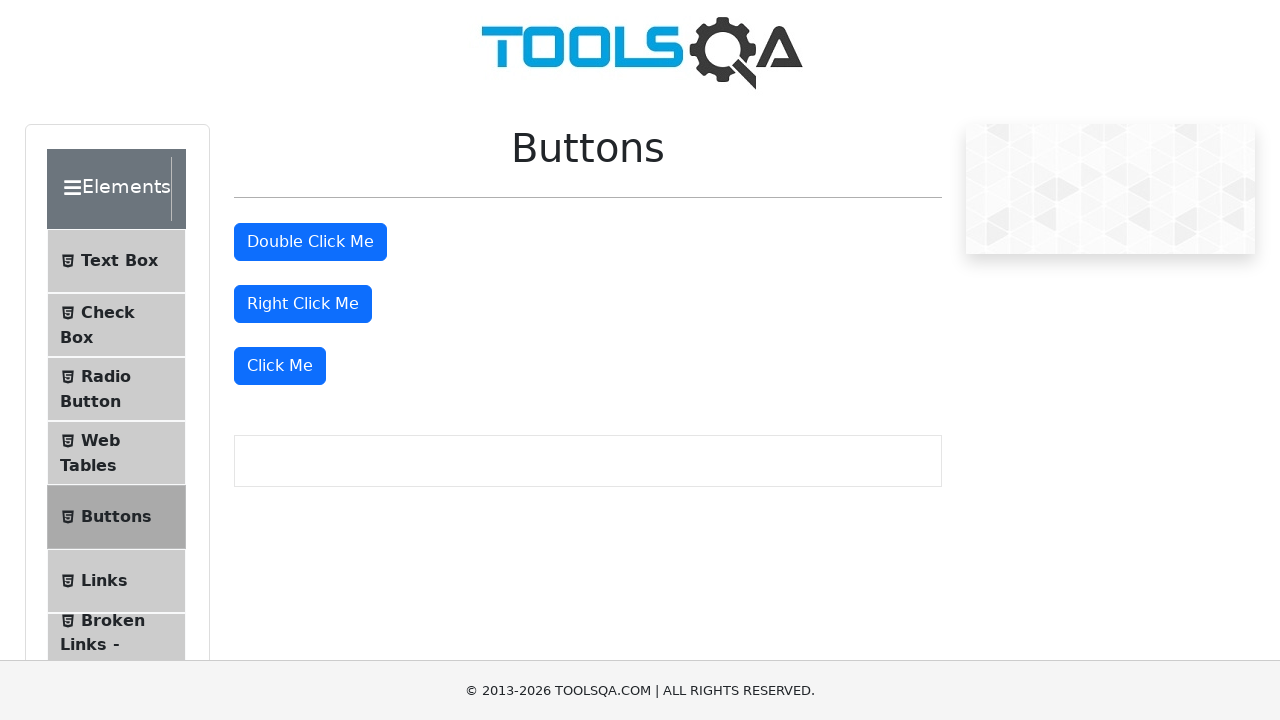

Navigated to DemoQA buttons test page
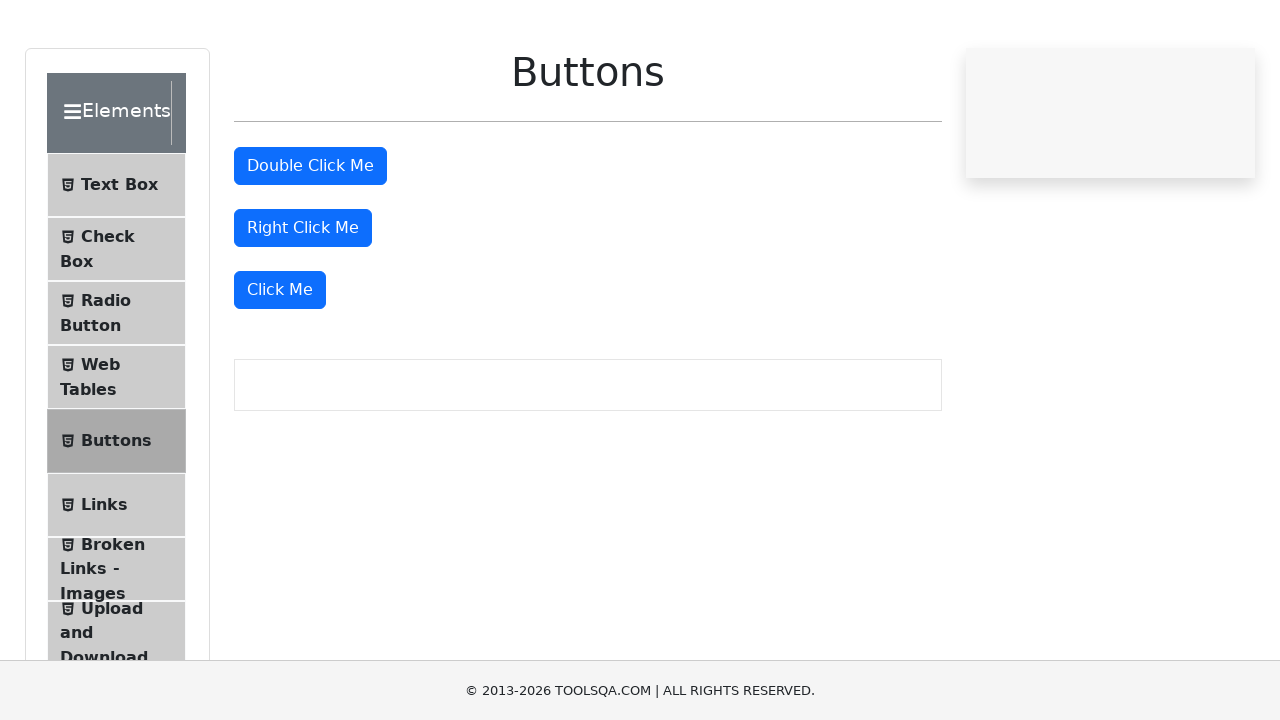

Double-clicked the double click button at (310, 242) on #doubleClickBtn
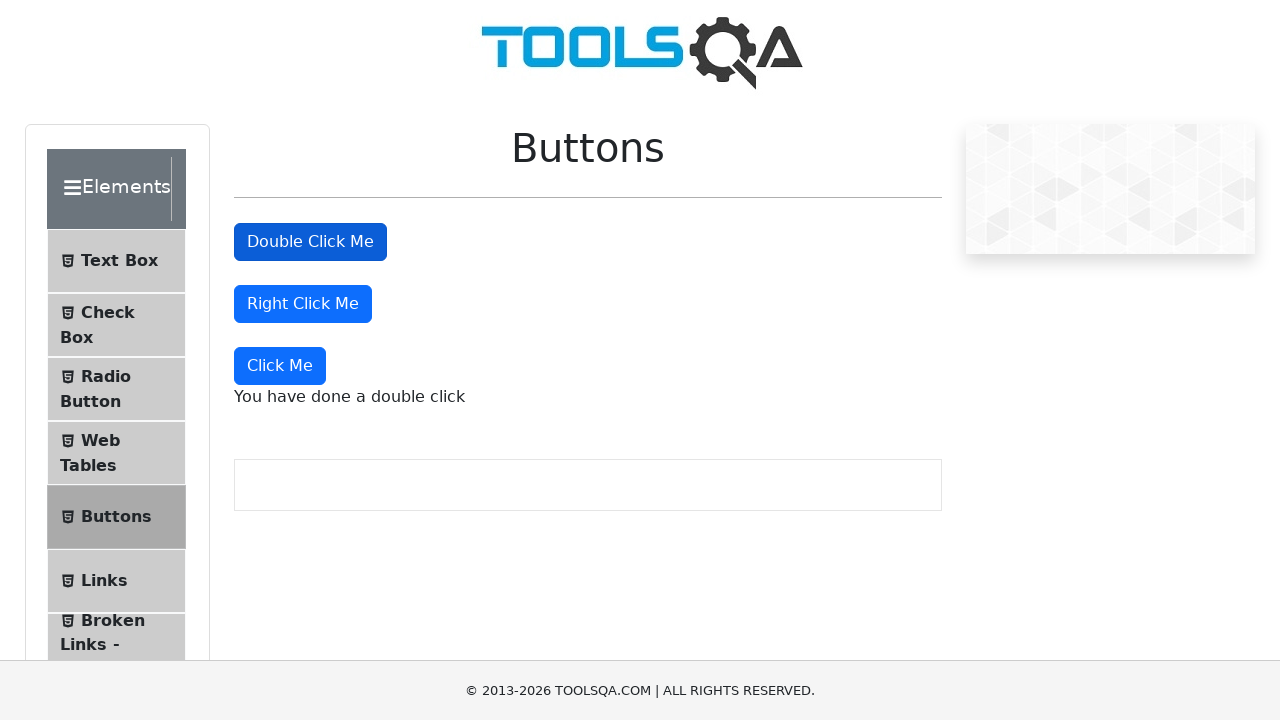

Right-clicked the right click button at (303, 304) on #rightClickBtn
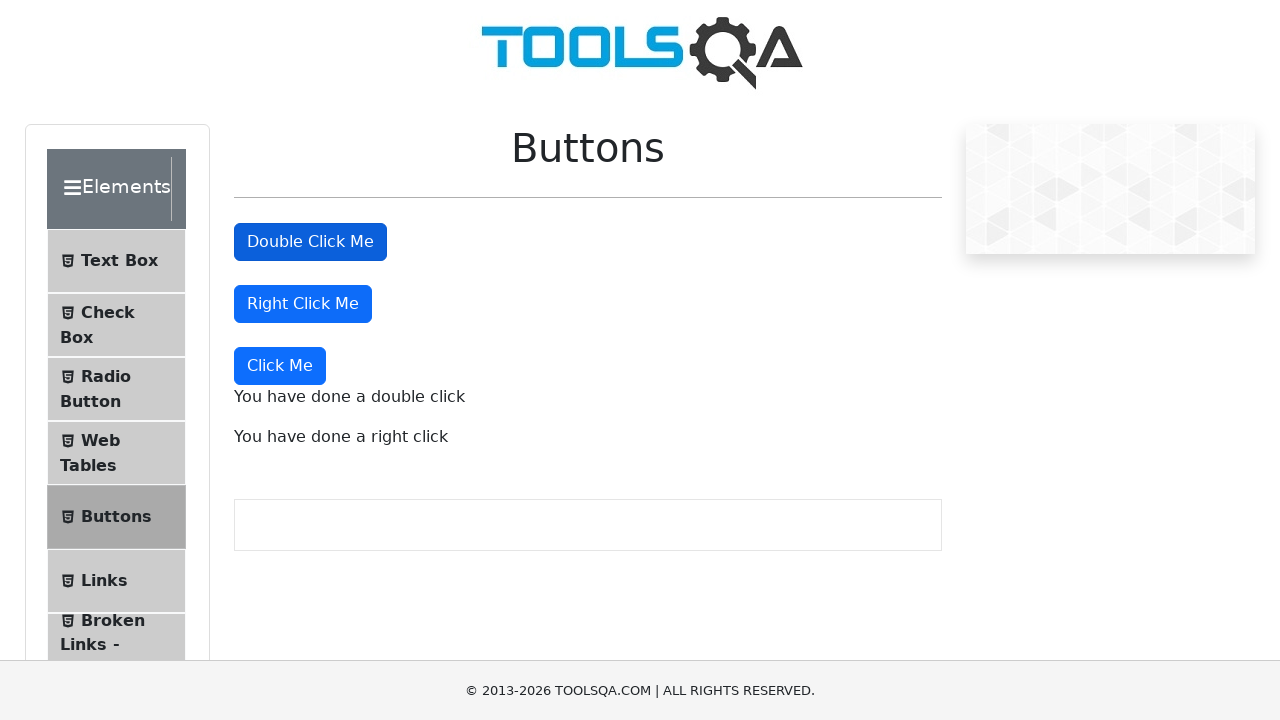

Clicked the 'Click Me' button at (280, 366) on xpath=//button[text()='Click Me']
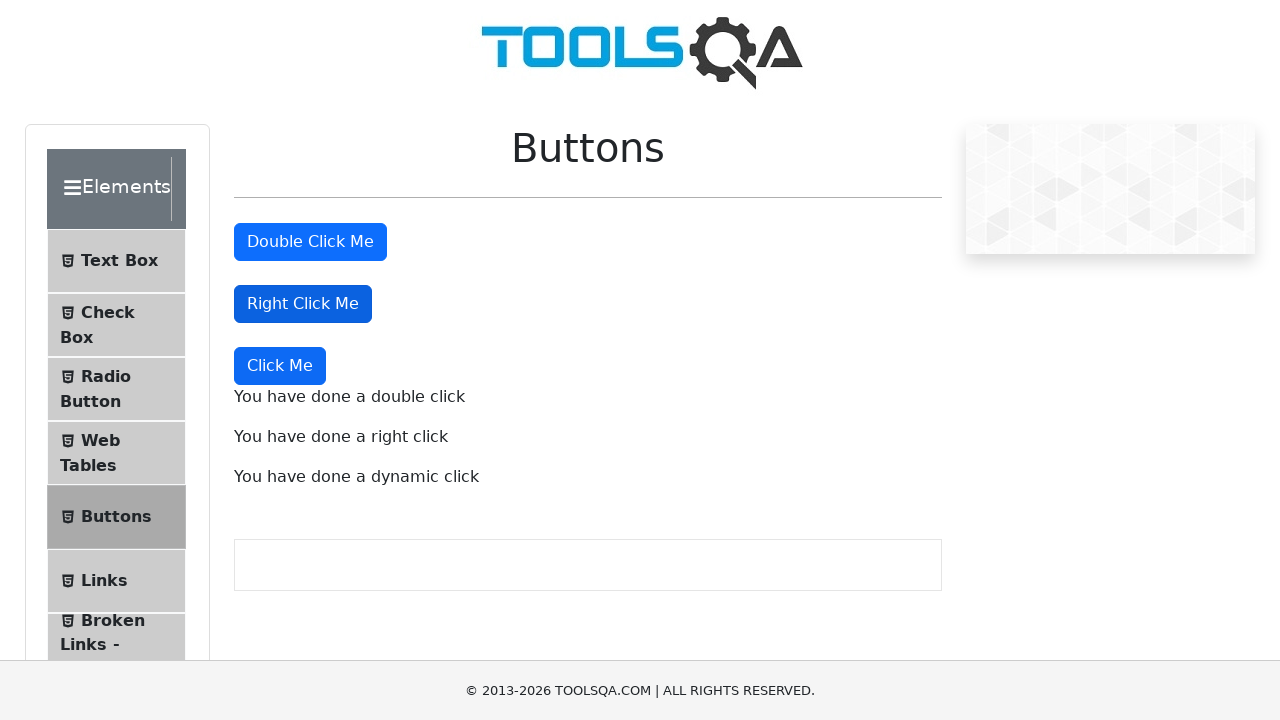

Double-click message appeared
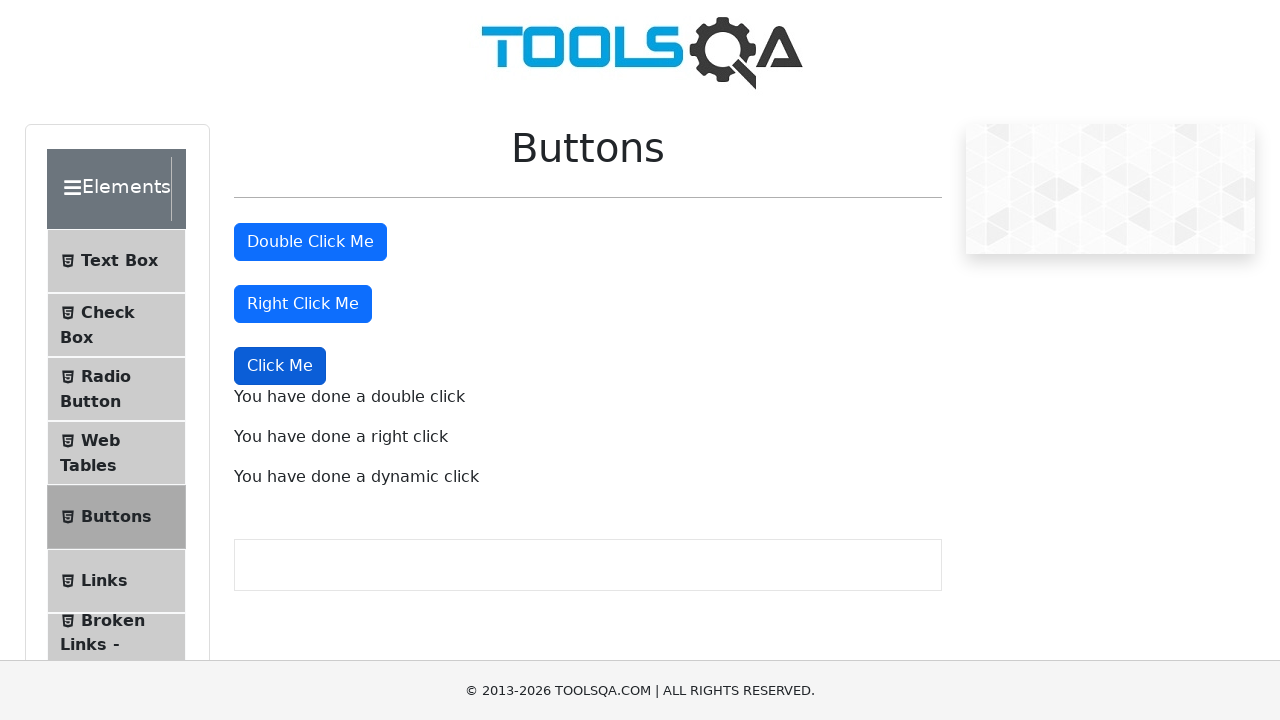

Right-click message appeared
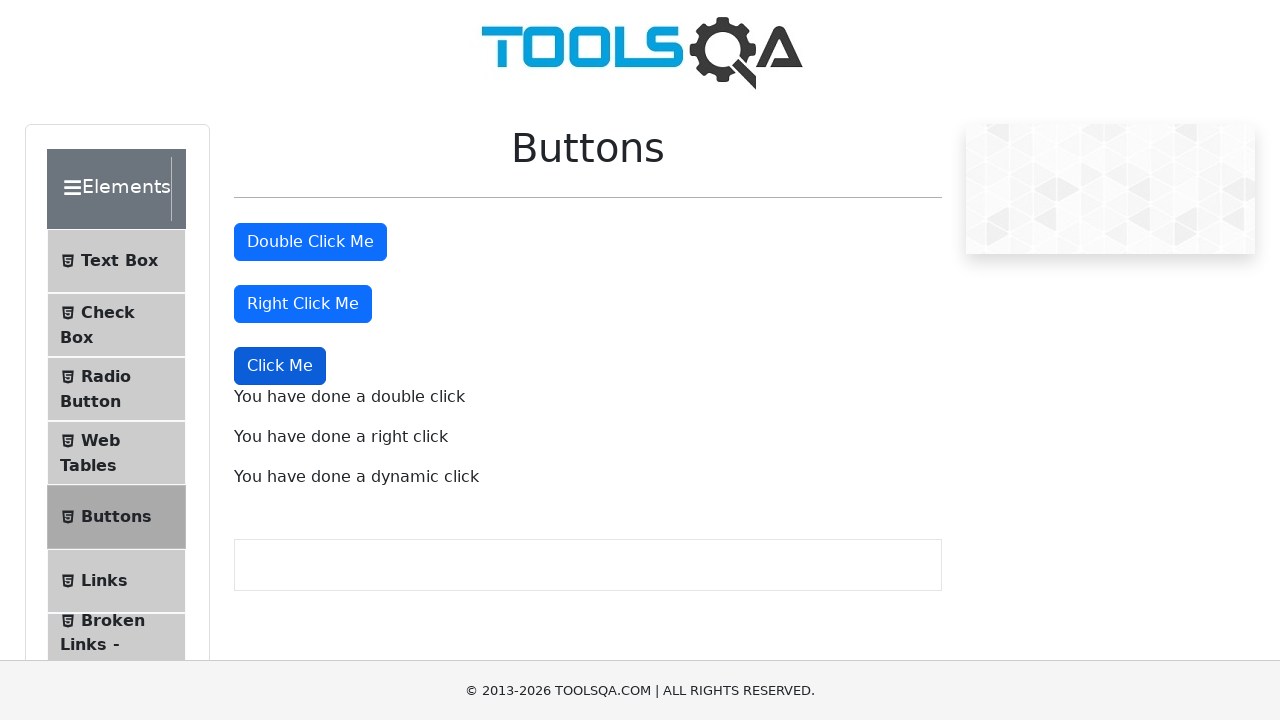

Dynamic click message appeared
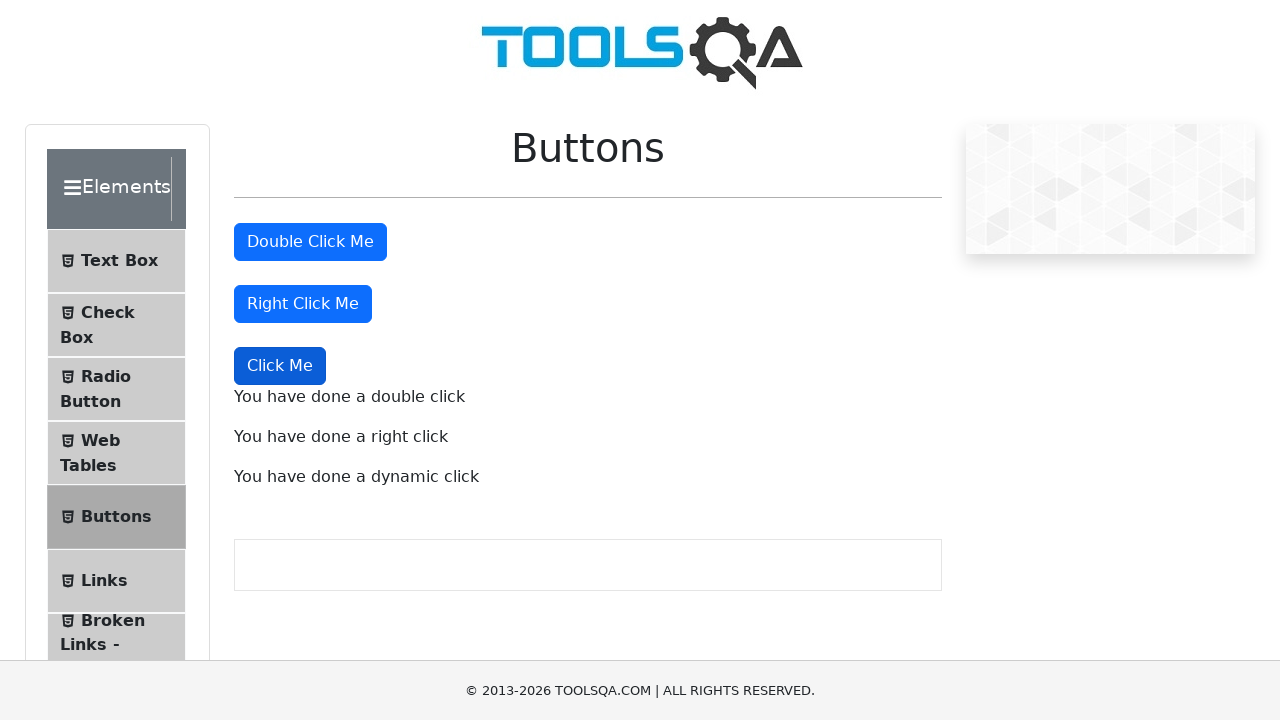

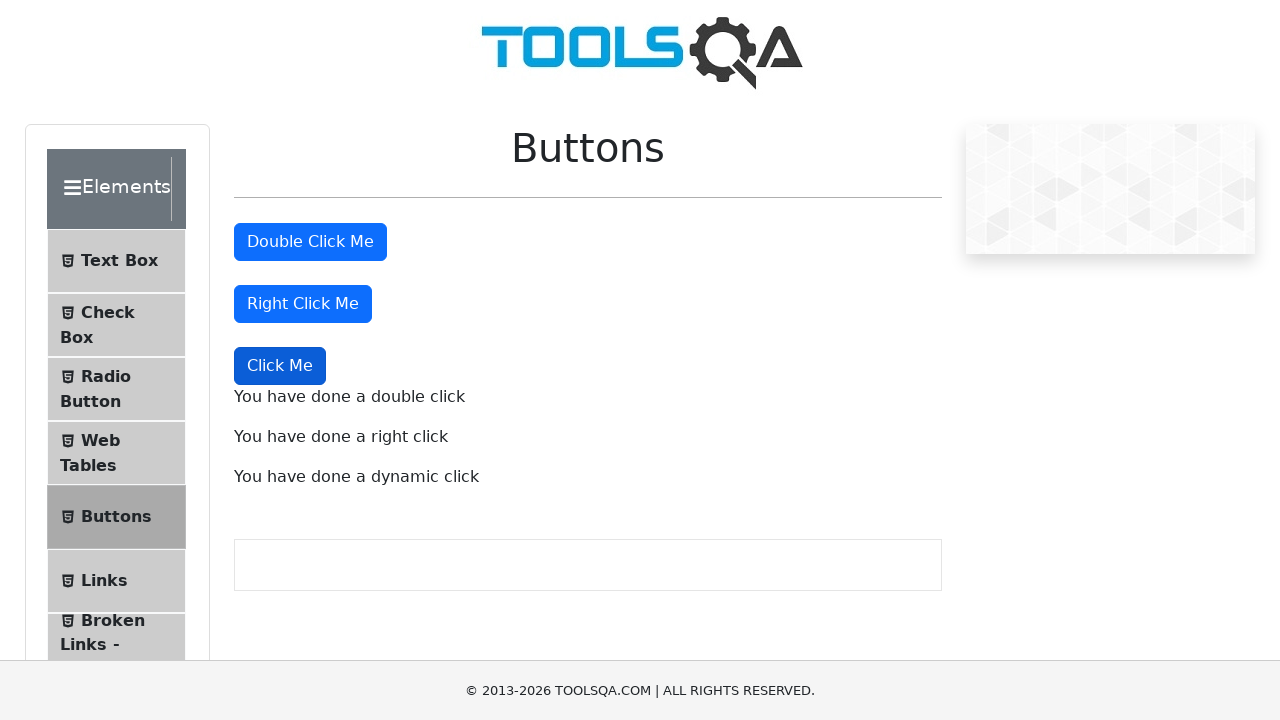